Tests DuckDuckGo search functionality by entering a search query and submitting the form to verify results are displayed

Starting URL: https://duckduckgo.com/

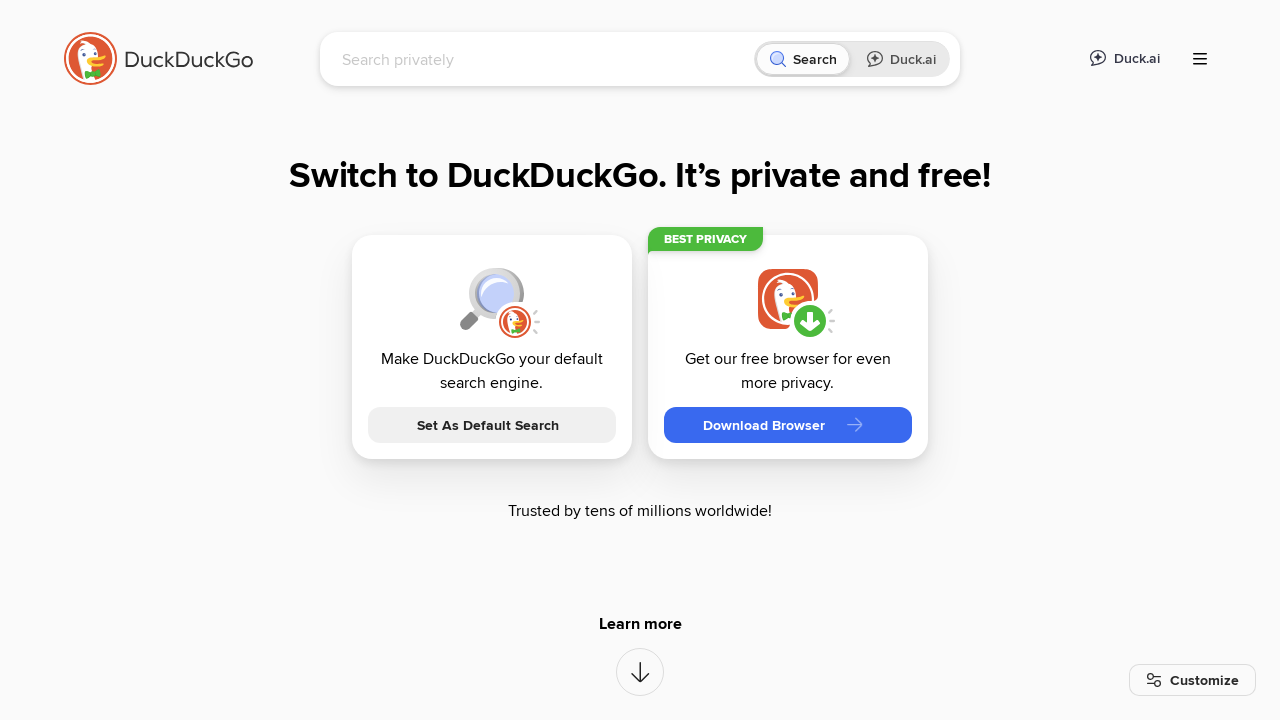

Filled search box with 'Selenium WebDriver' on input[name='q']
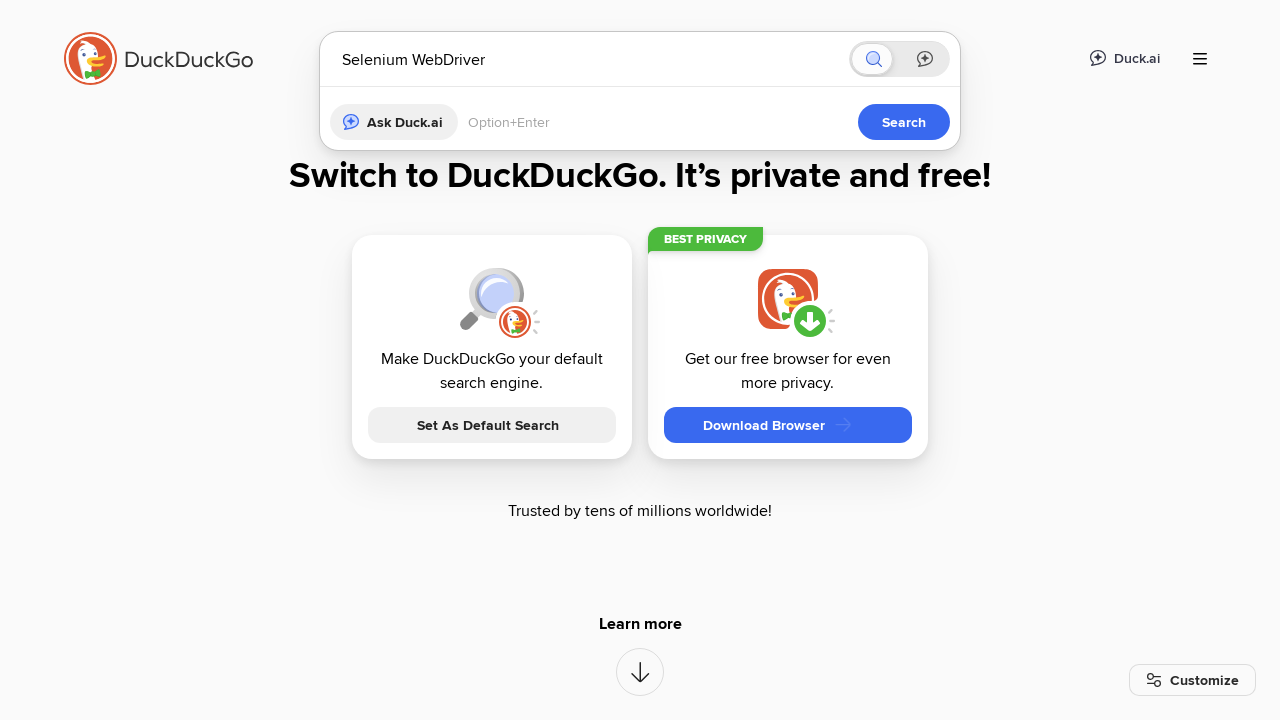

Pressed Enter to submit search form on input[name='q']
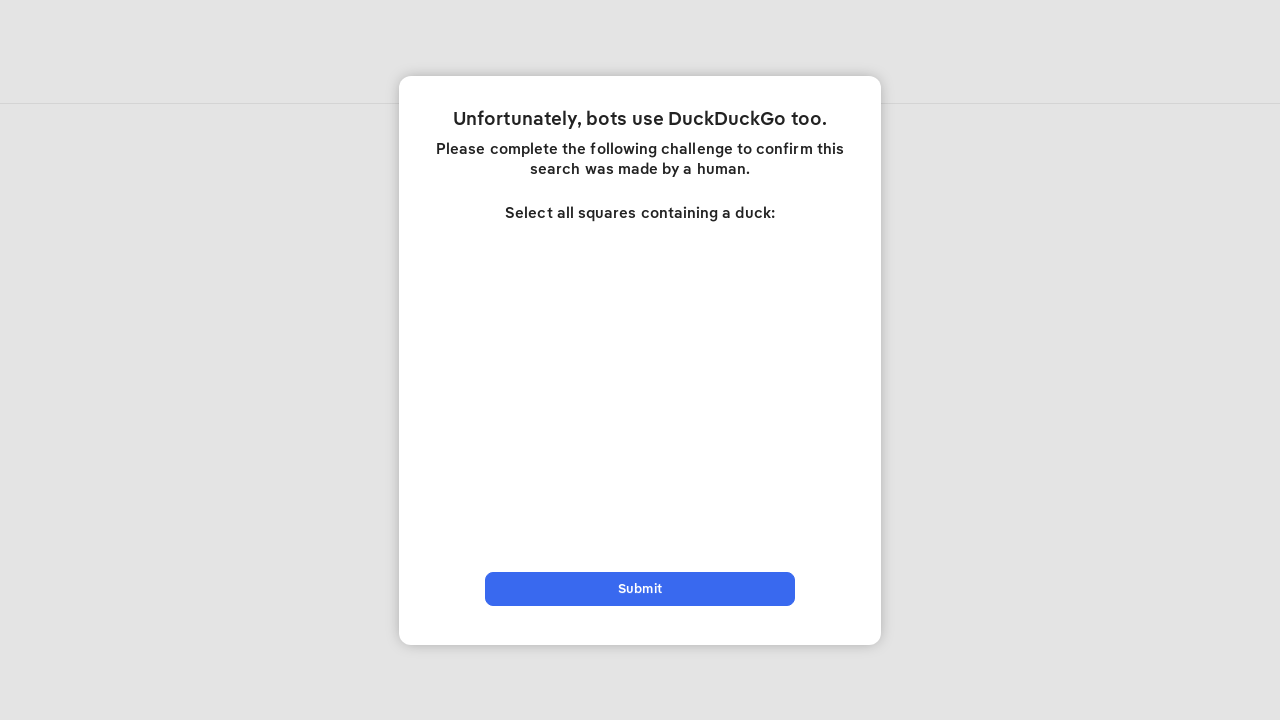

Waited for search results to load (networkidle)
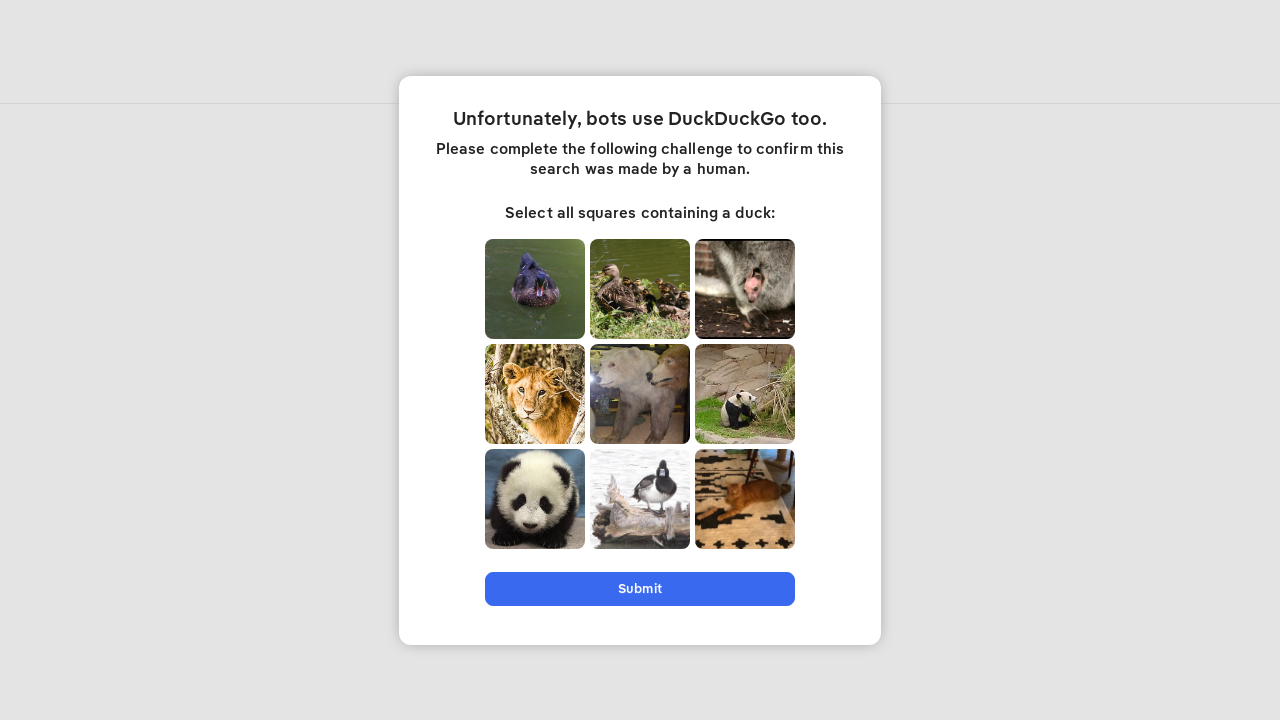

Verified search results contain 'Selenium WebDriver'
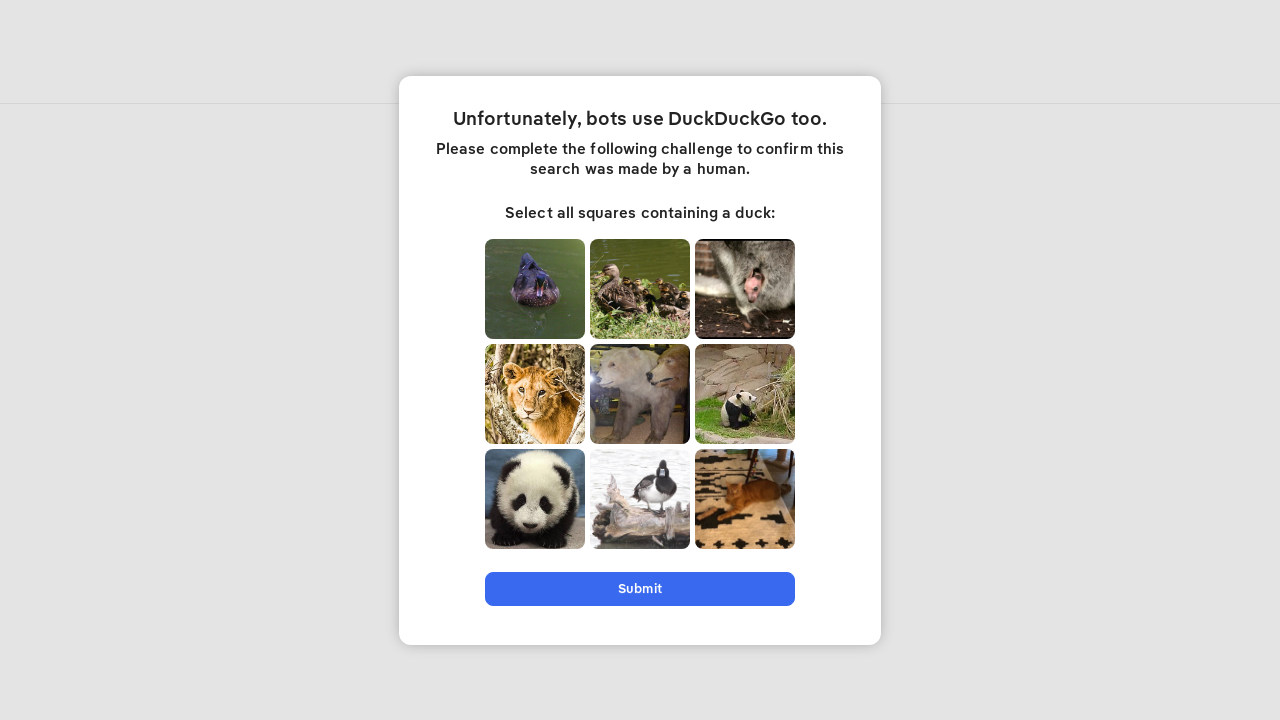

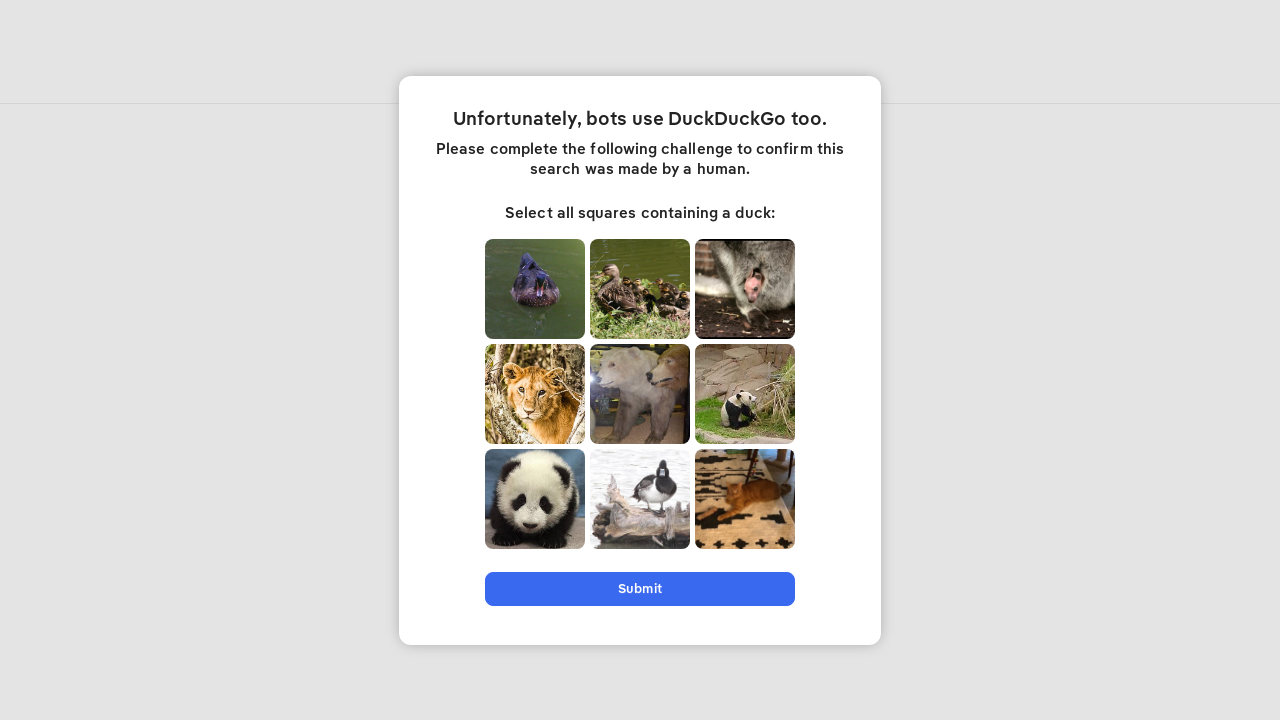